Tests deselecting checkboxes by clicking on selected checkboxes and verifying they become unselected

Starting URL: https://the-internet.herokuapp.com/checkboxes

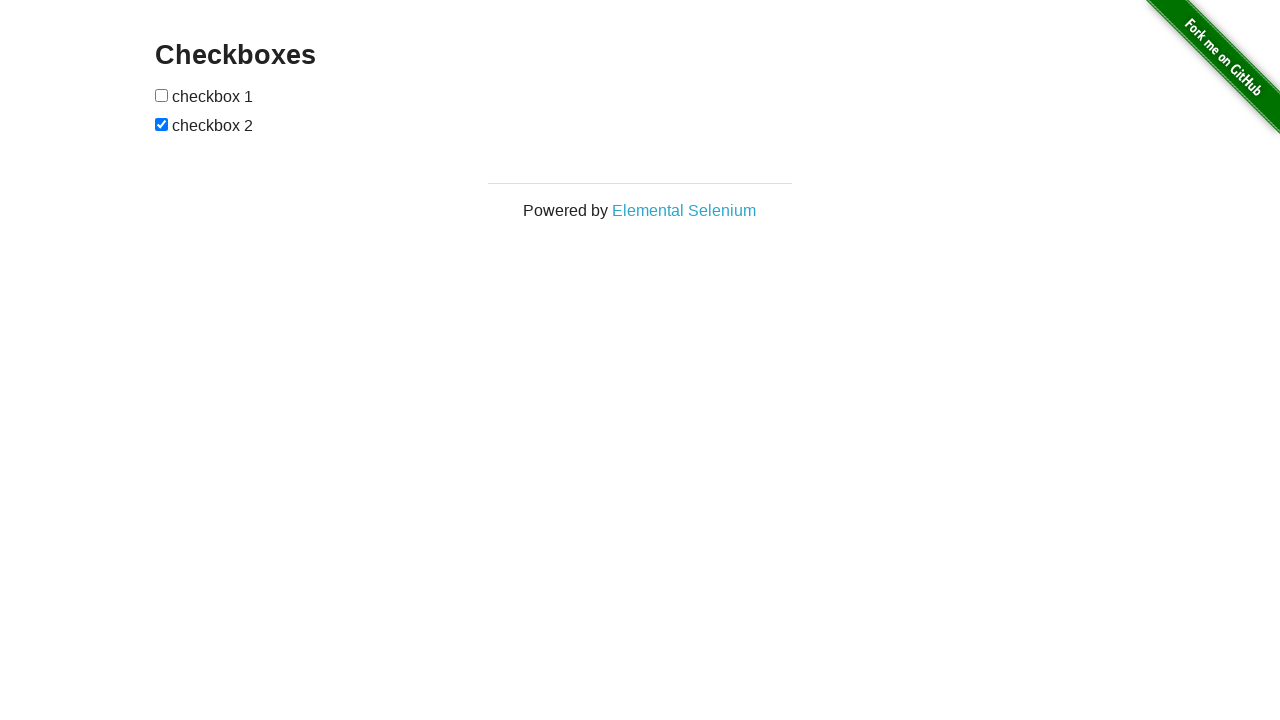

Navigated to checkboxes page
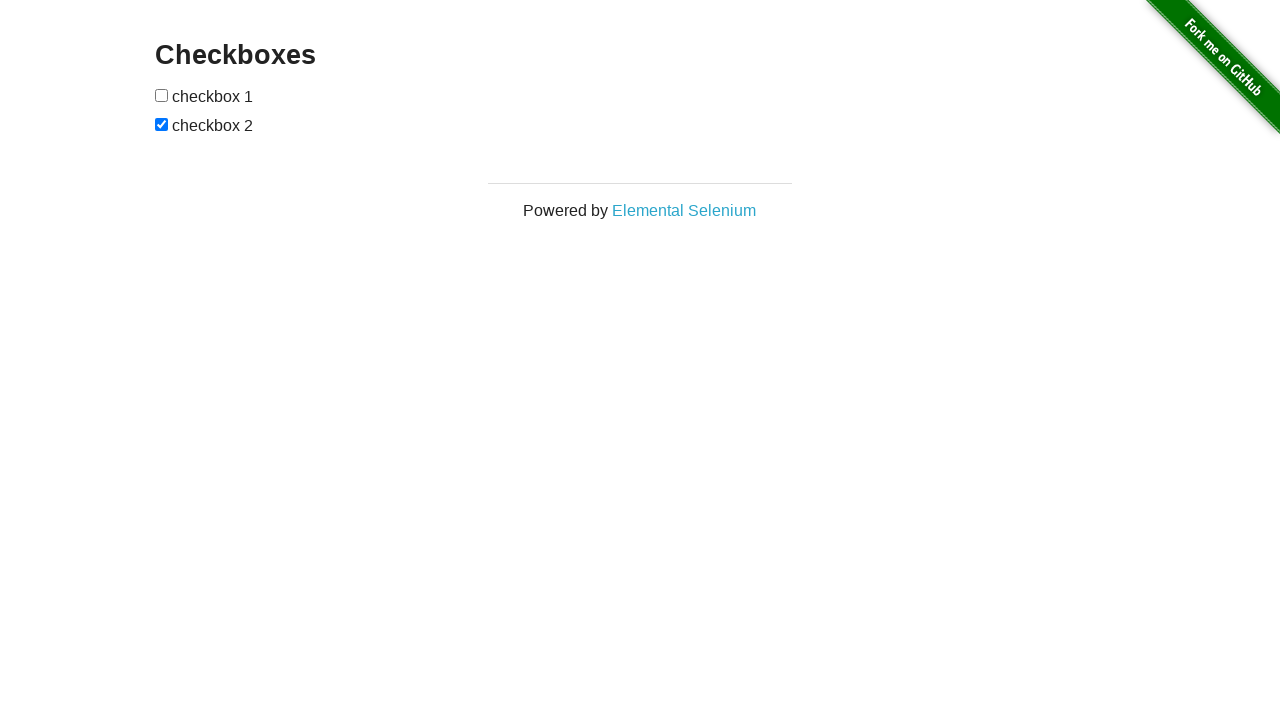

Located checkbox 1
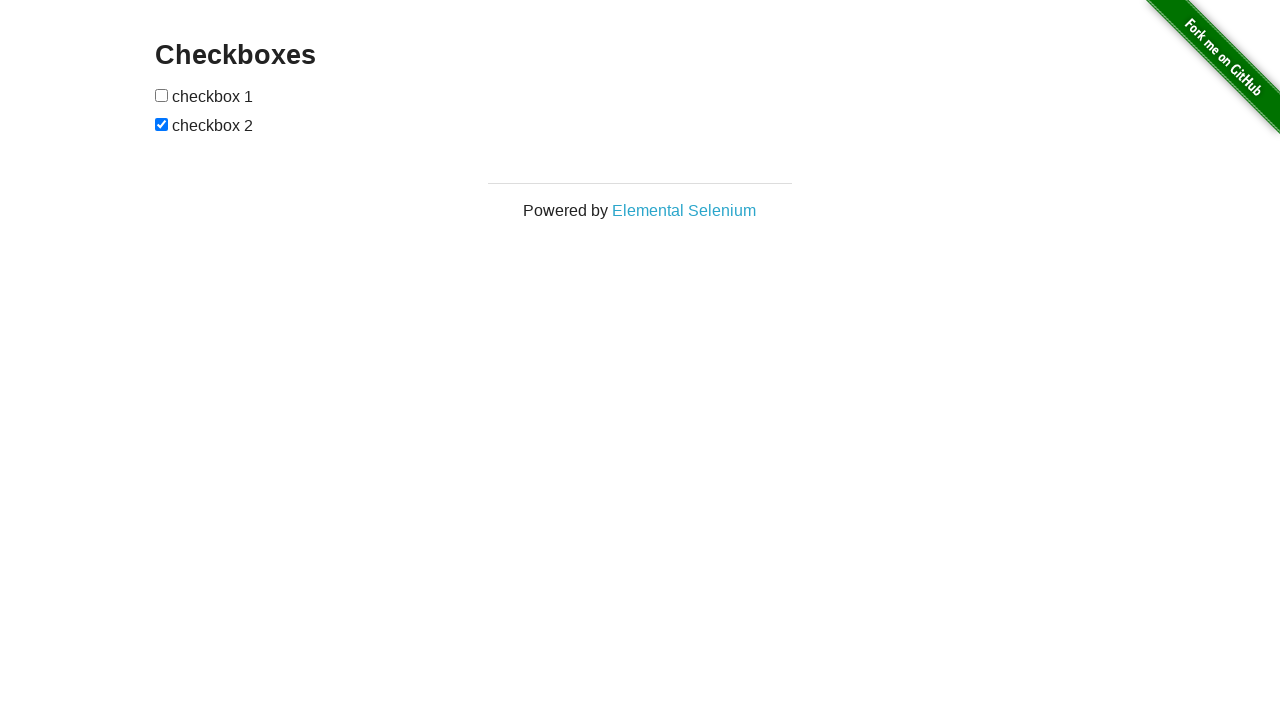

Located checkbox 2
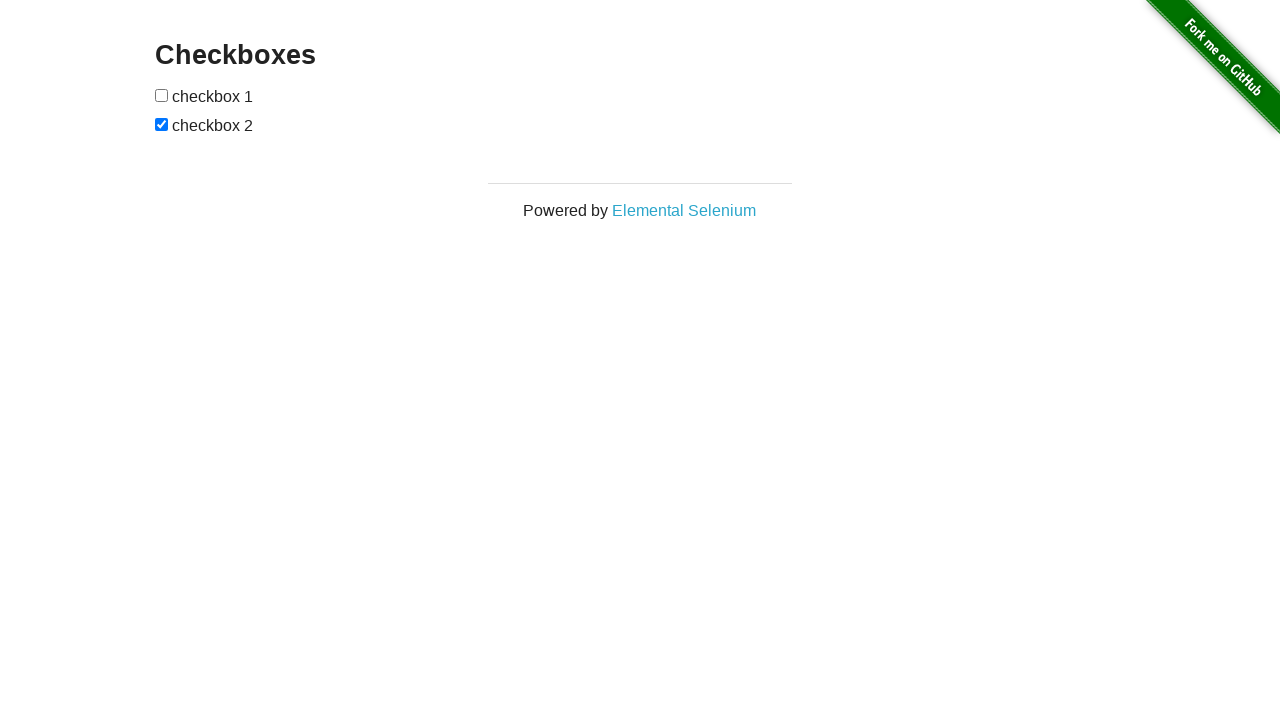

Checkbox 2 is currently selected
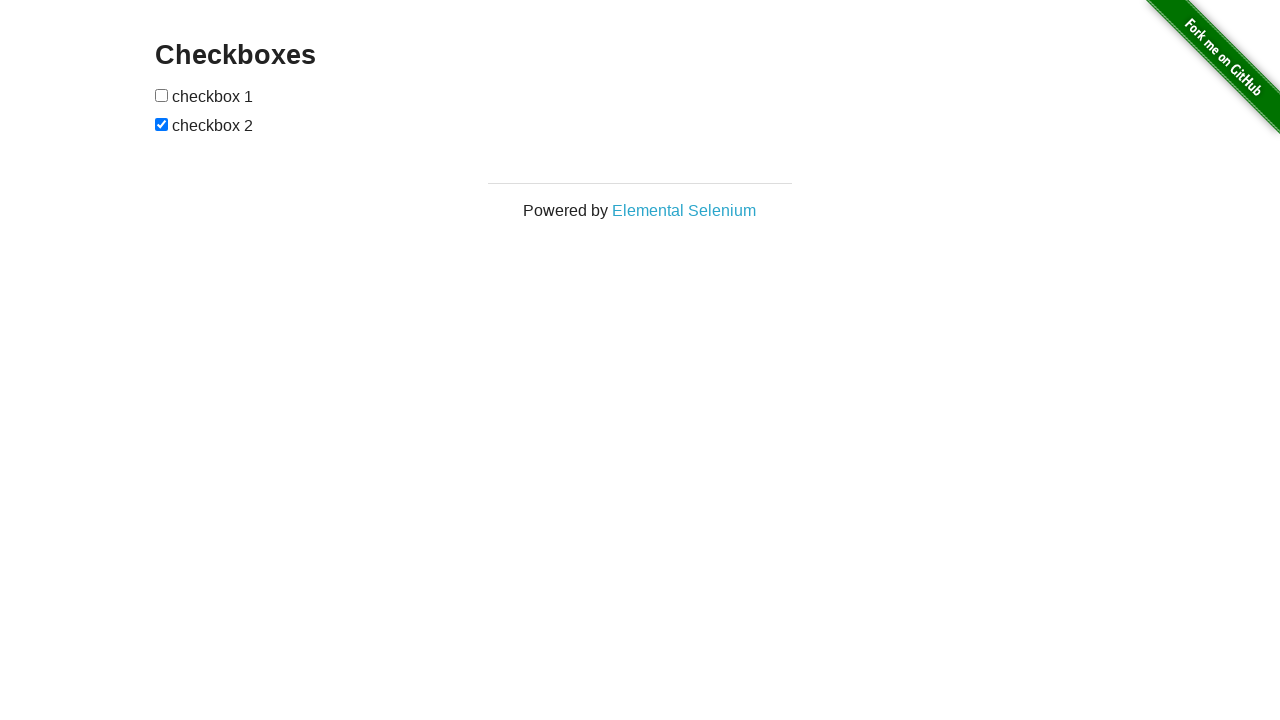

Clicked checkbox 2 to deselect it at (162, 124) on form#checkboxes input:nth-child(3)
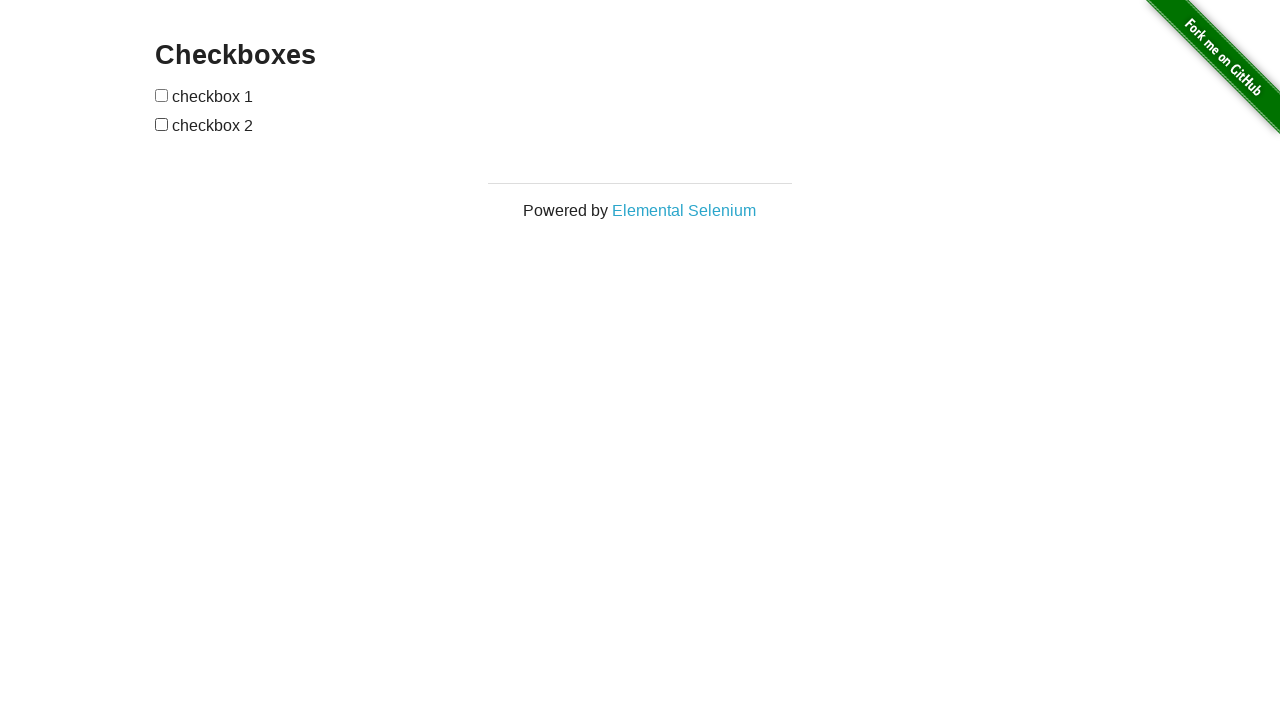

Verified checkbox 1 is deselected
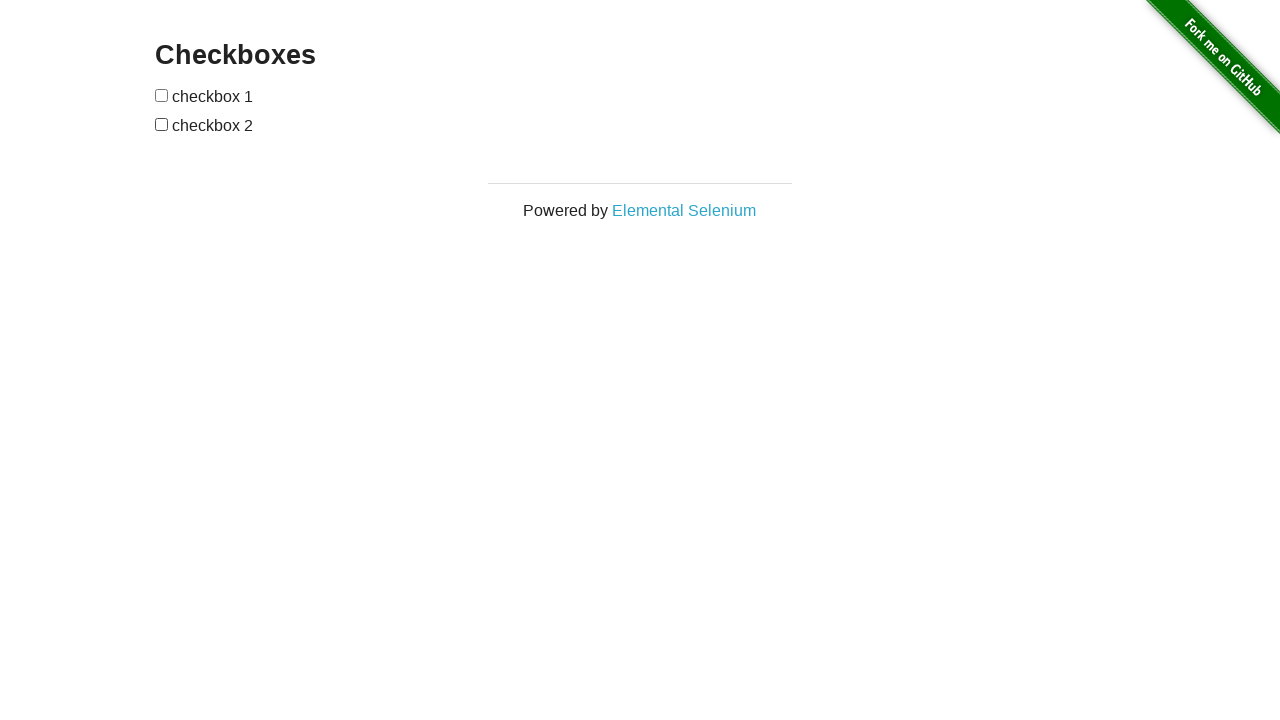

Verified checkbox 2 is deselected
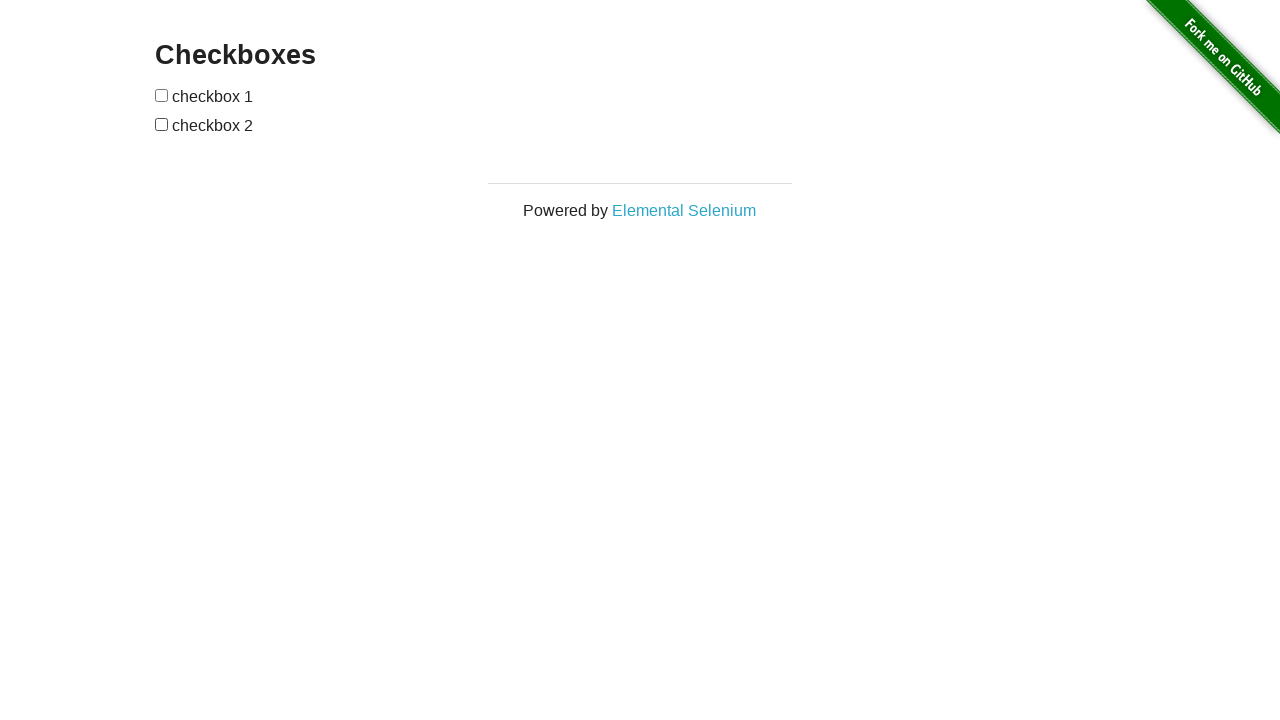

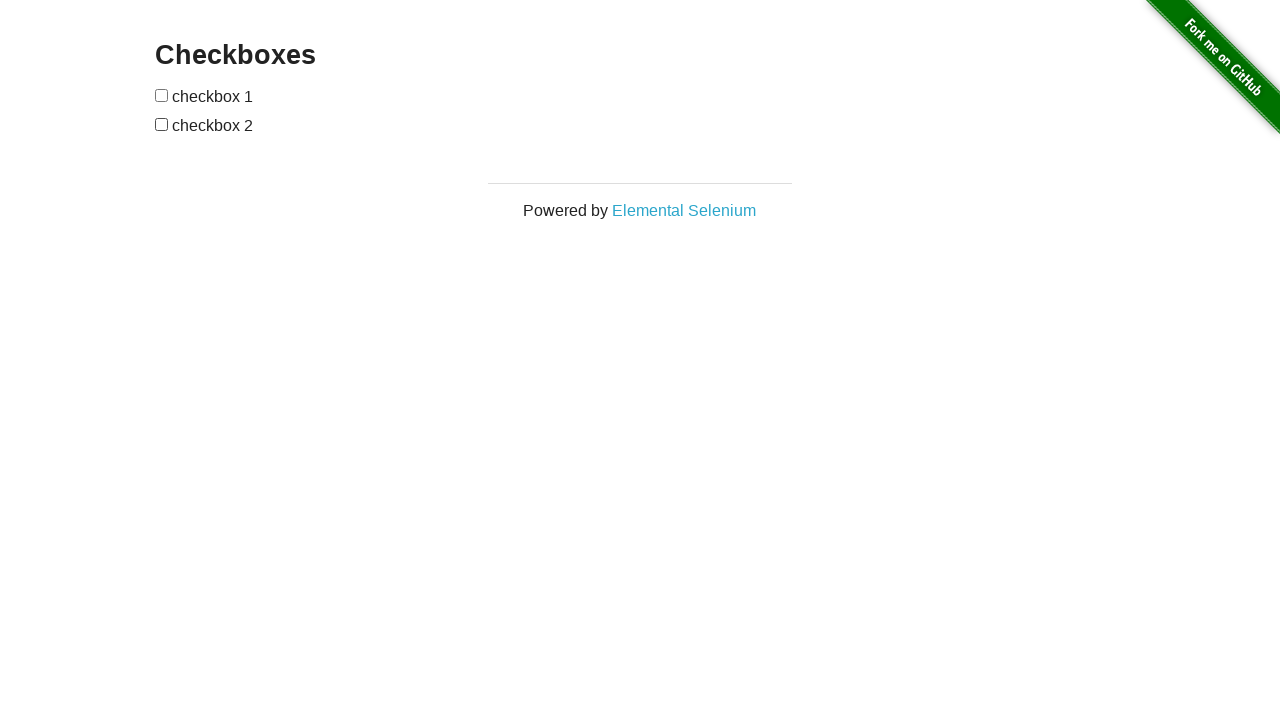